Tests the search functionality on python.org by entering "pycon" in the search field, clicking the search button, and verifying that results are displayed.

Starting URL: https://www.python.org

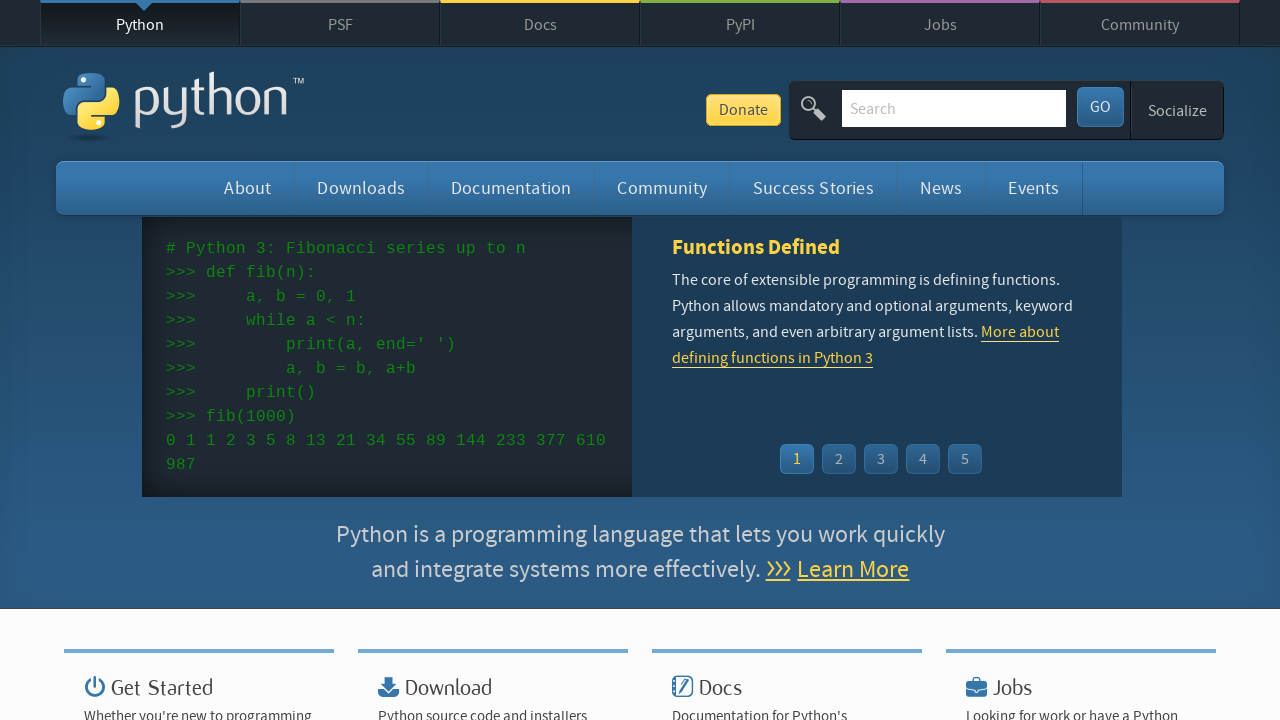

Verified page title contains 'Python'
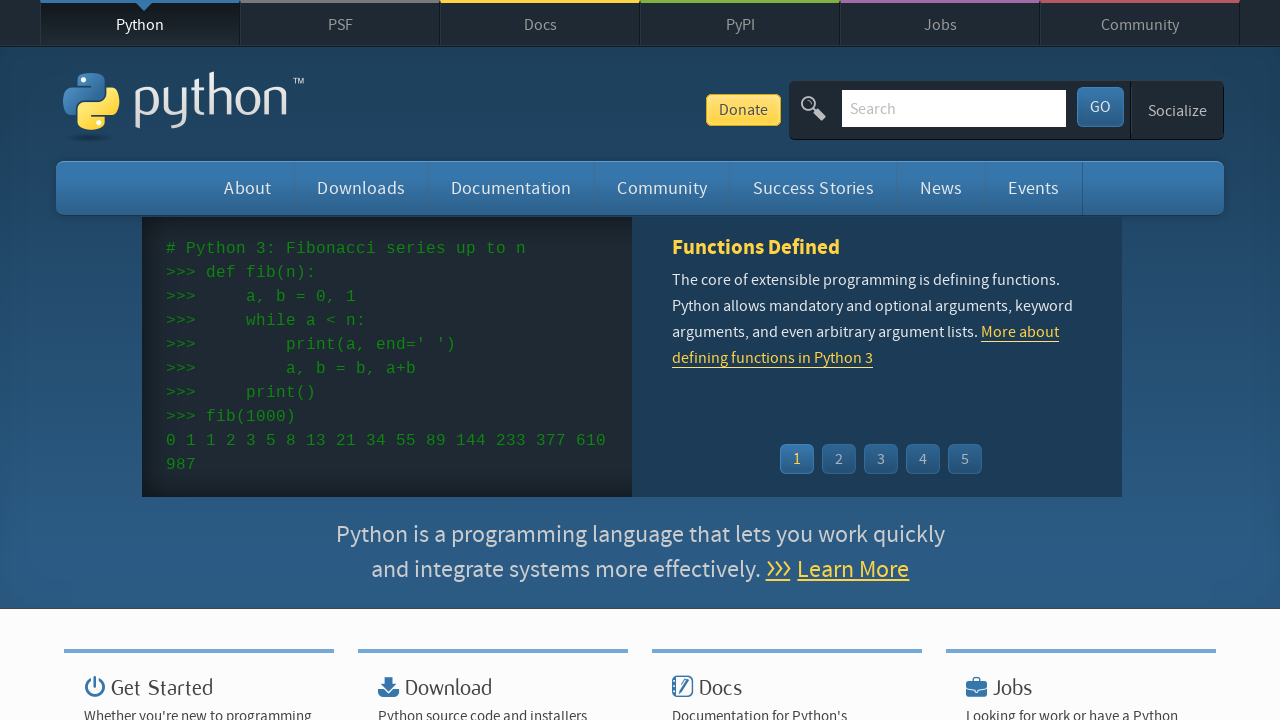

Filled search field with 'pycon' on input[name='q']
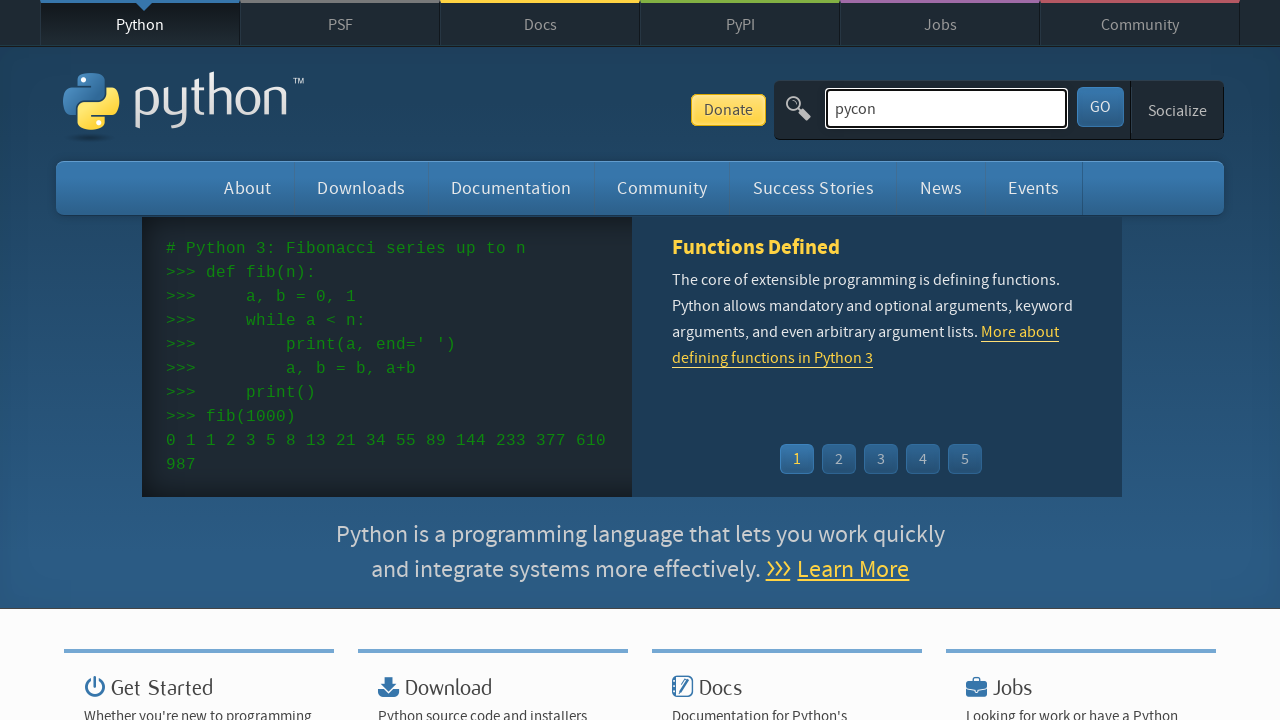

Clicked search button to search for 'pycon' at (1100, 107) on button[type='submit']
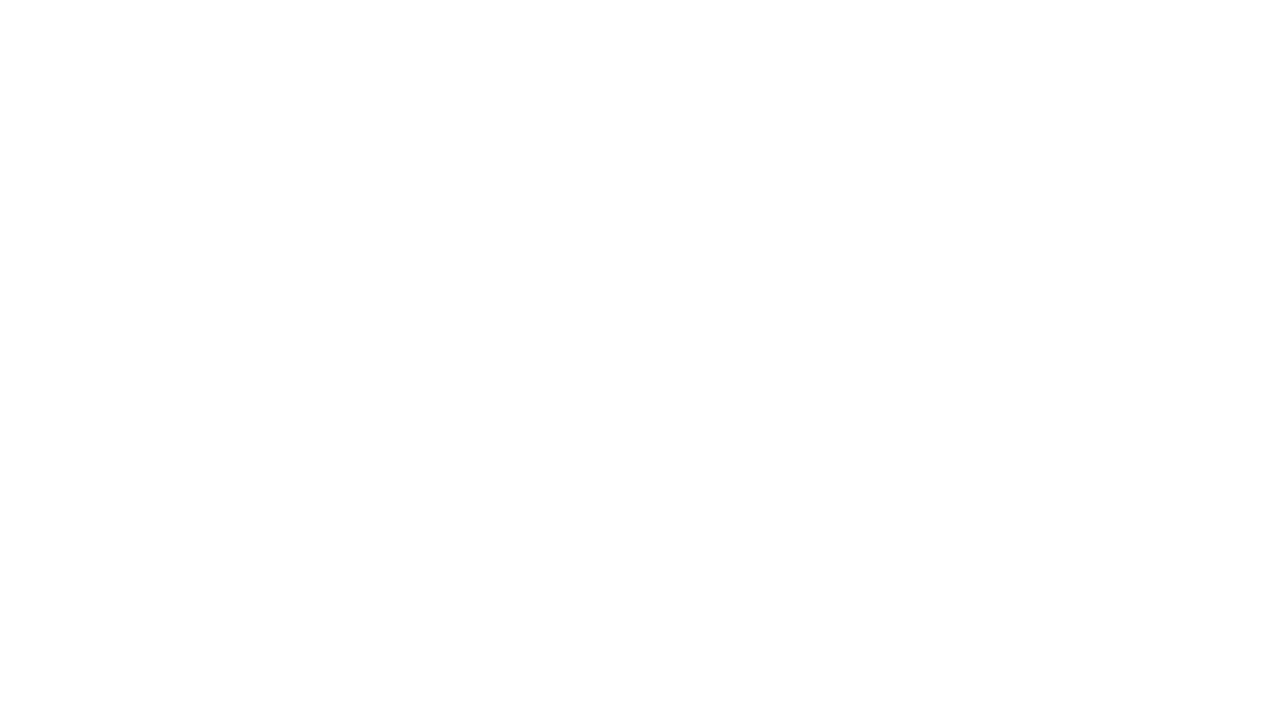

Search results loaded successfully
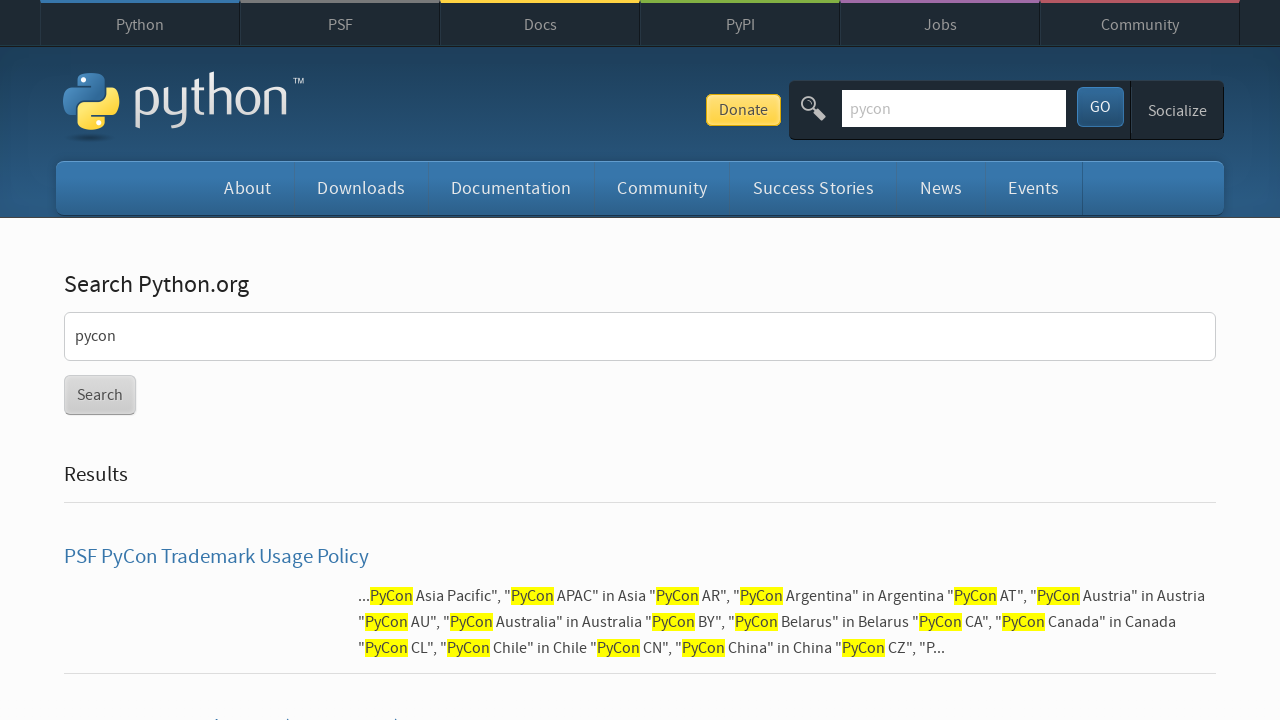

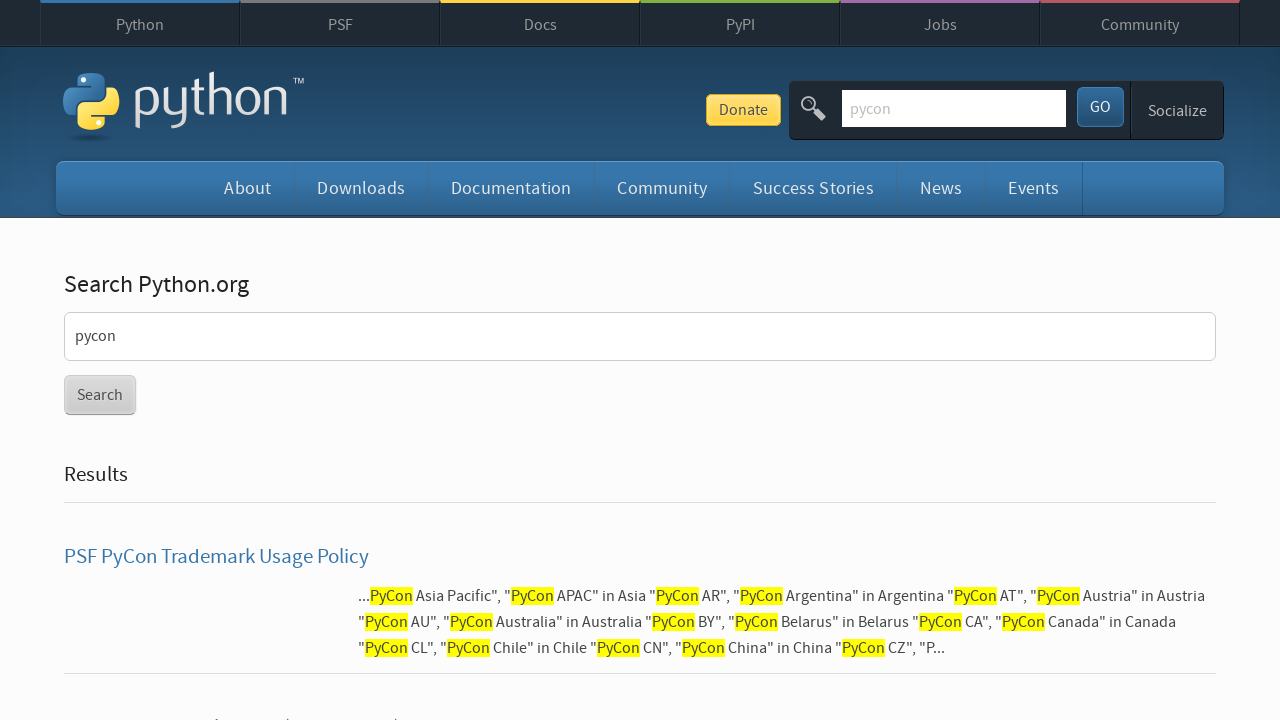